Finds section title element without using text

Starting URL: https://itstep.dp.ua/ru

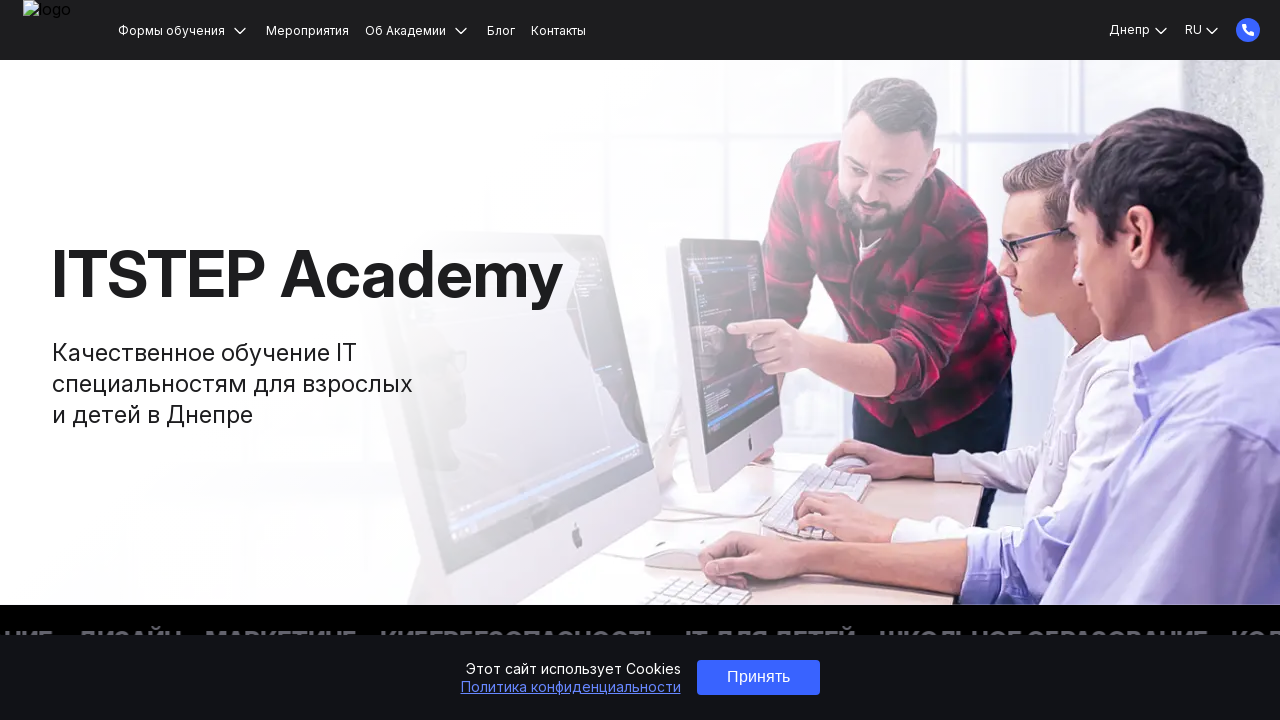

Waited for section title element (h2.re-section-title.re-home-children__title) to appear
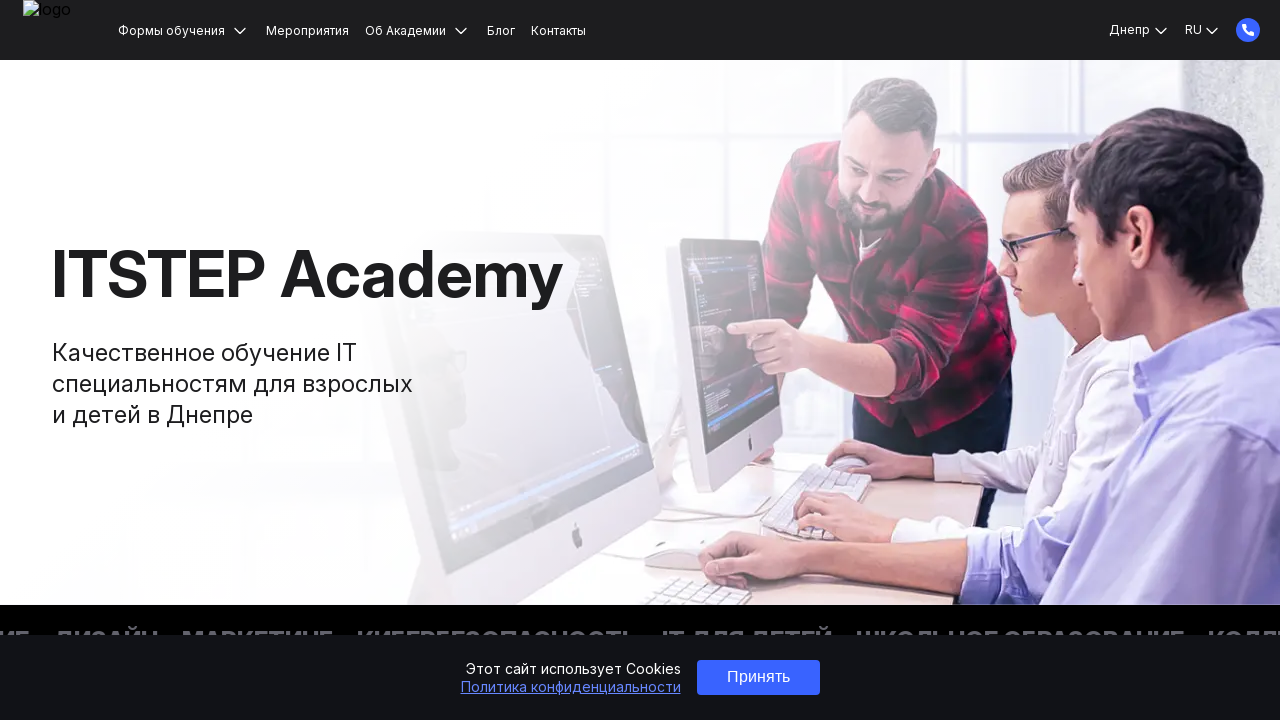

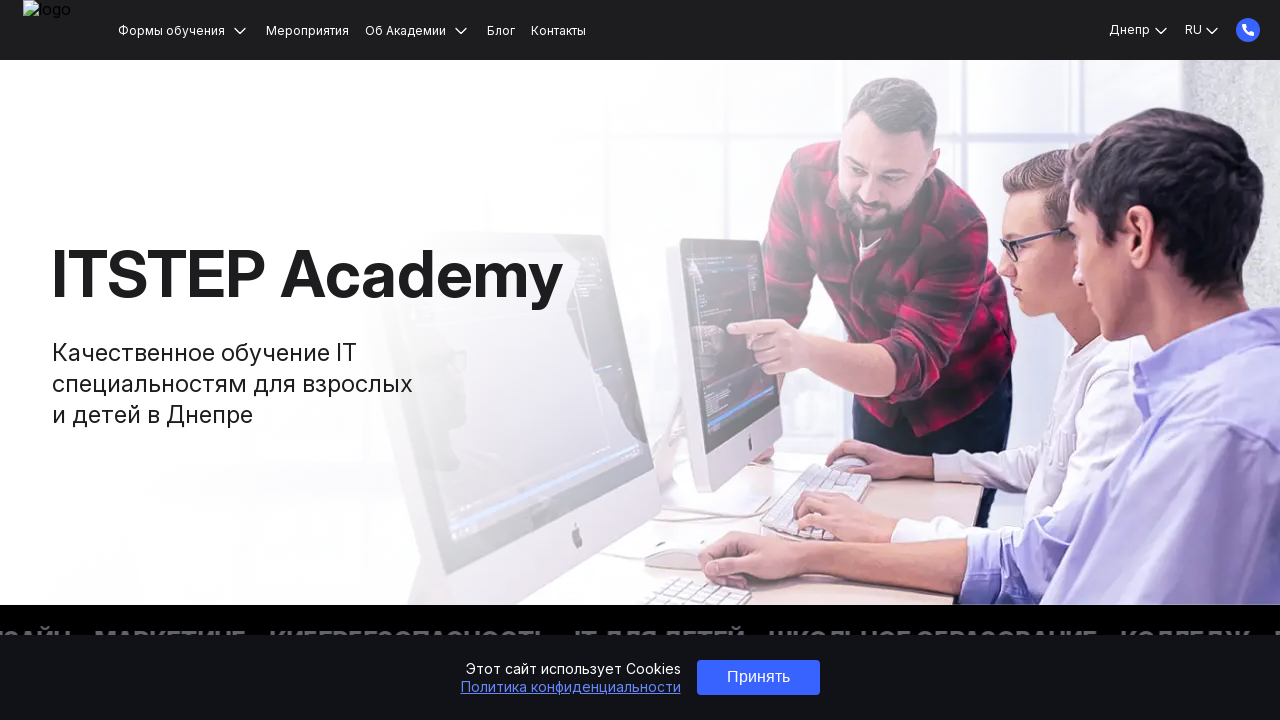